Tests page scrolling functionality using JavaScript executor to scroll down by a specific pixel amount

Starting URL: https://www.krafttechnologie.com/

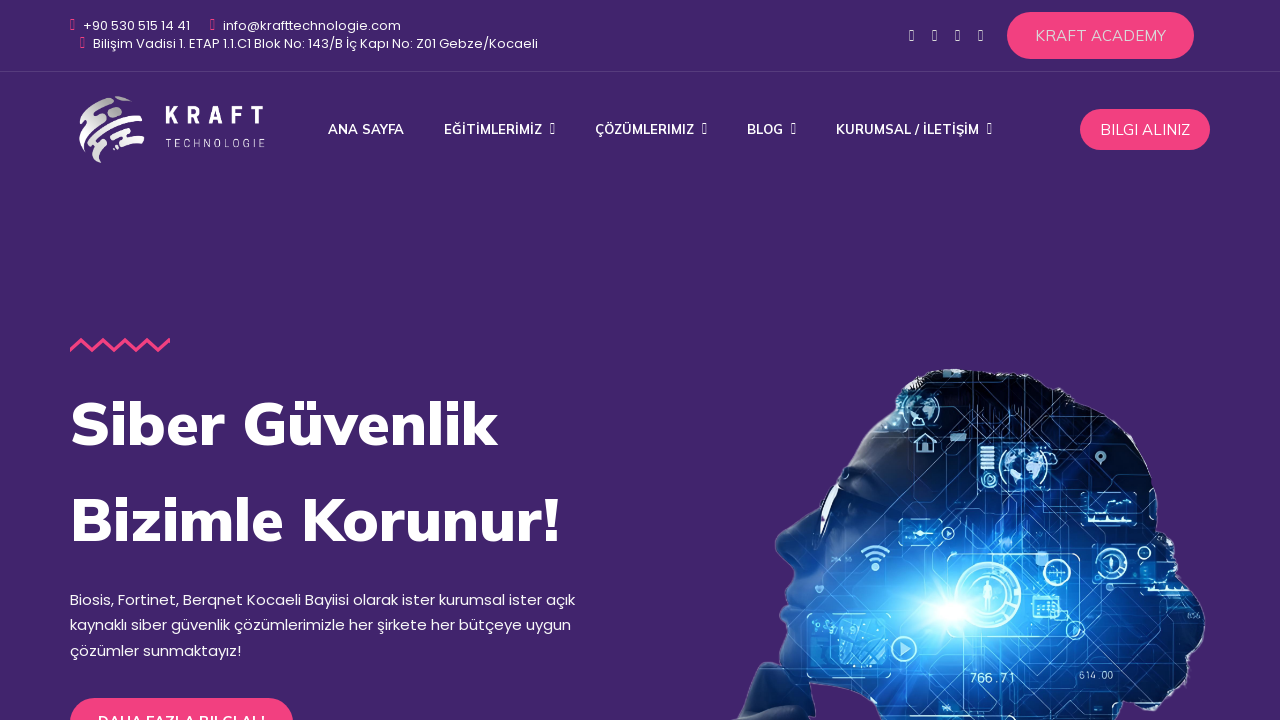

Scrolled down by 3000 pixels using JavaScript executor
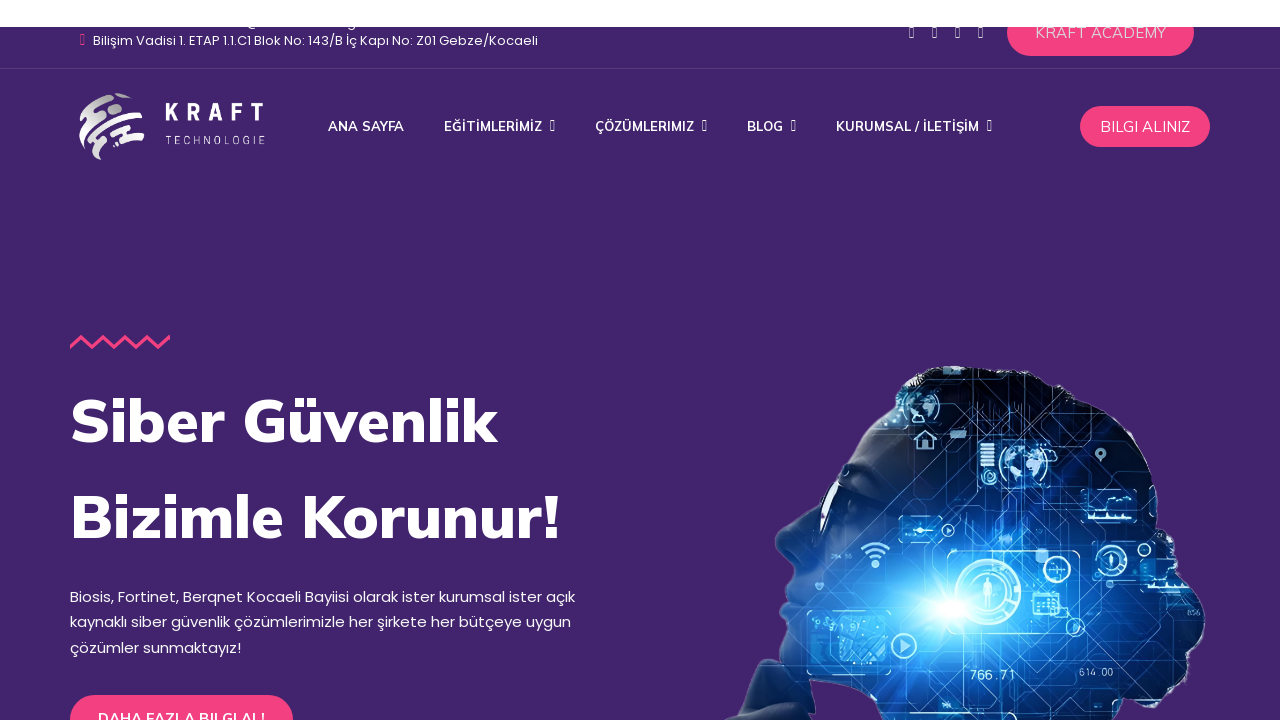

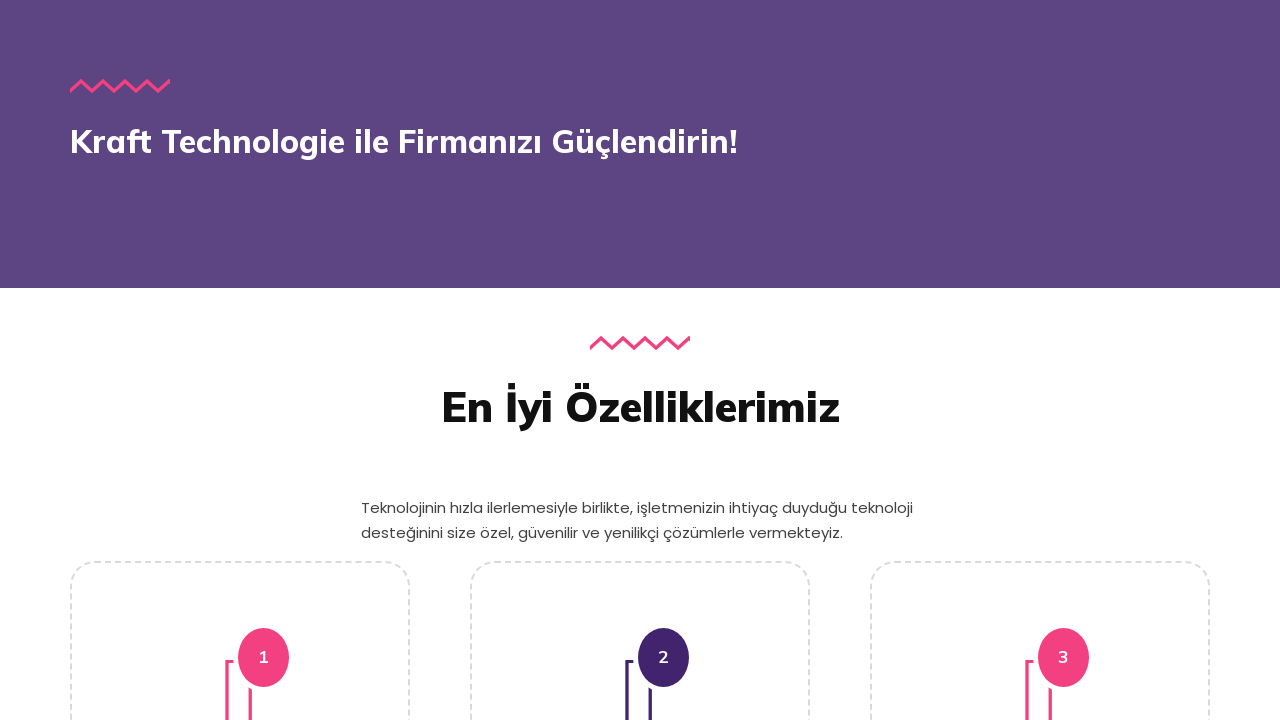